Tests opening a popup, validating its content, and closing it

Starting URL: https://thefreerangetester.github.io/sandbox-automation-testing/

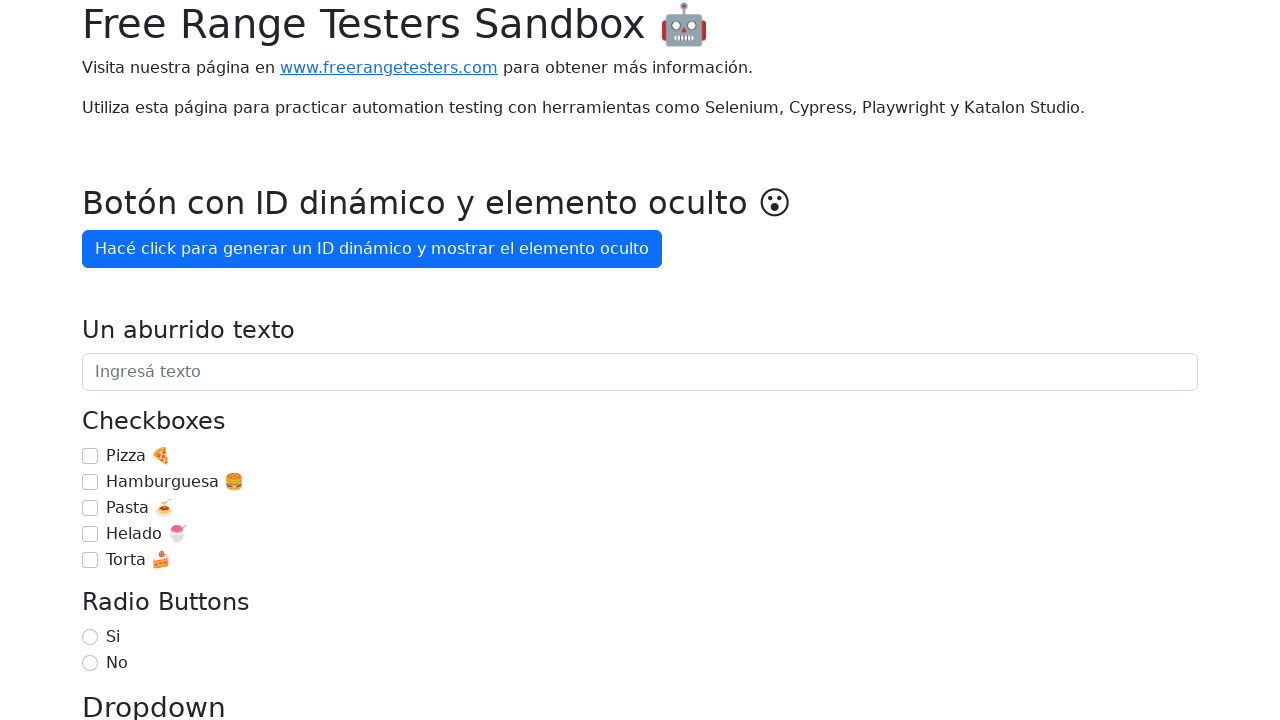

Clicked 'Mostrar popup' button to open popup at (154, 361) on internal:role=button[name="Mostrar popup"i]
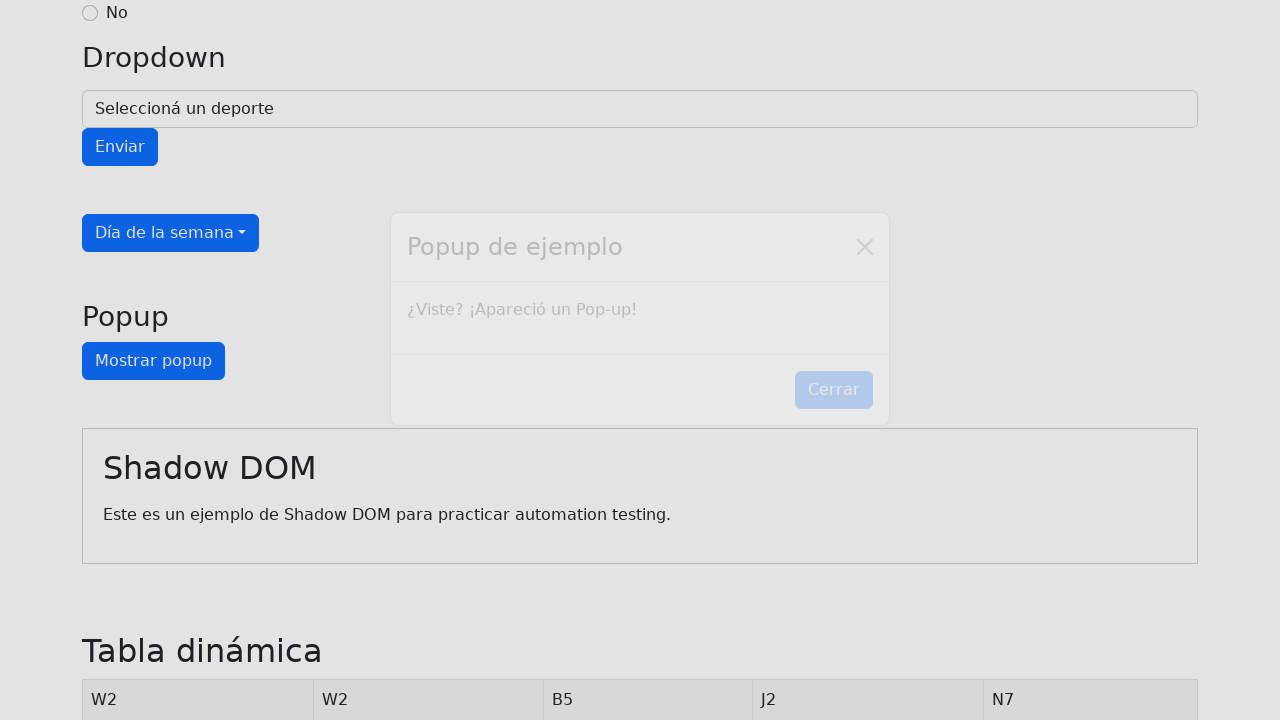

Popup text '¿Viste? ¡Apareció un Pop-up!' is visible
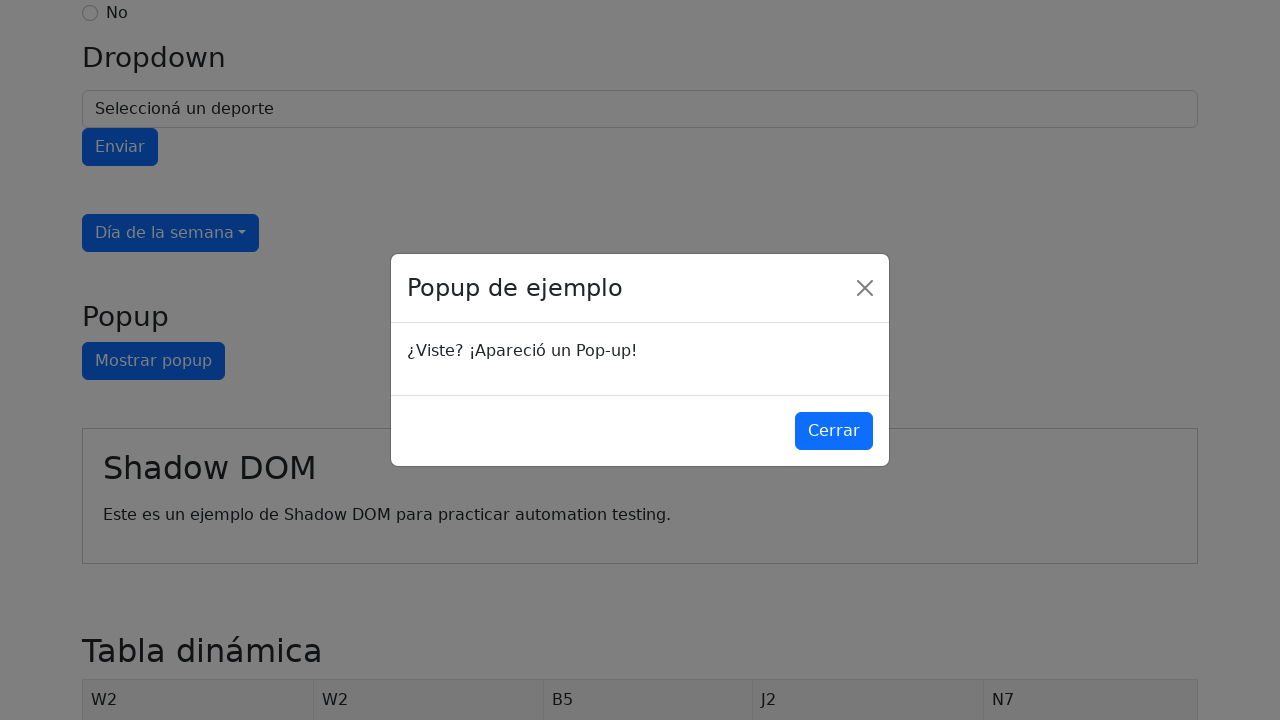

Clicked 'Cerrar' button to close popup at (834, 431) on internal:role=button[name="Cerrar"i]
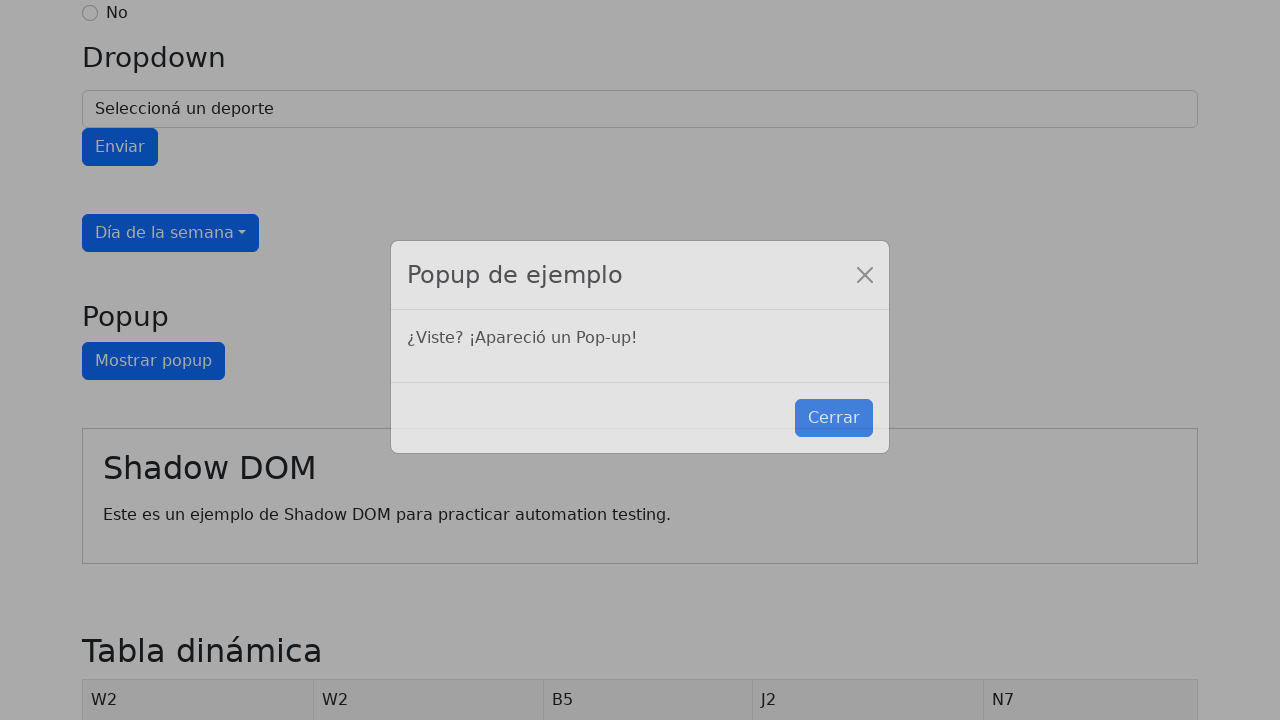

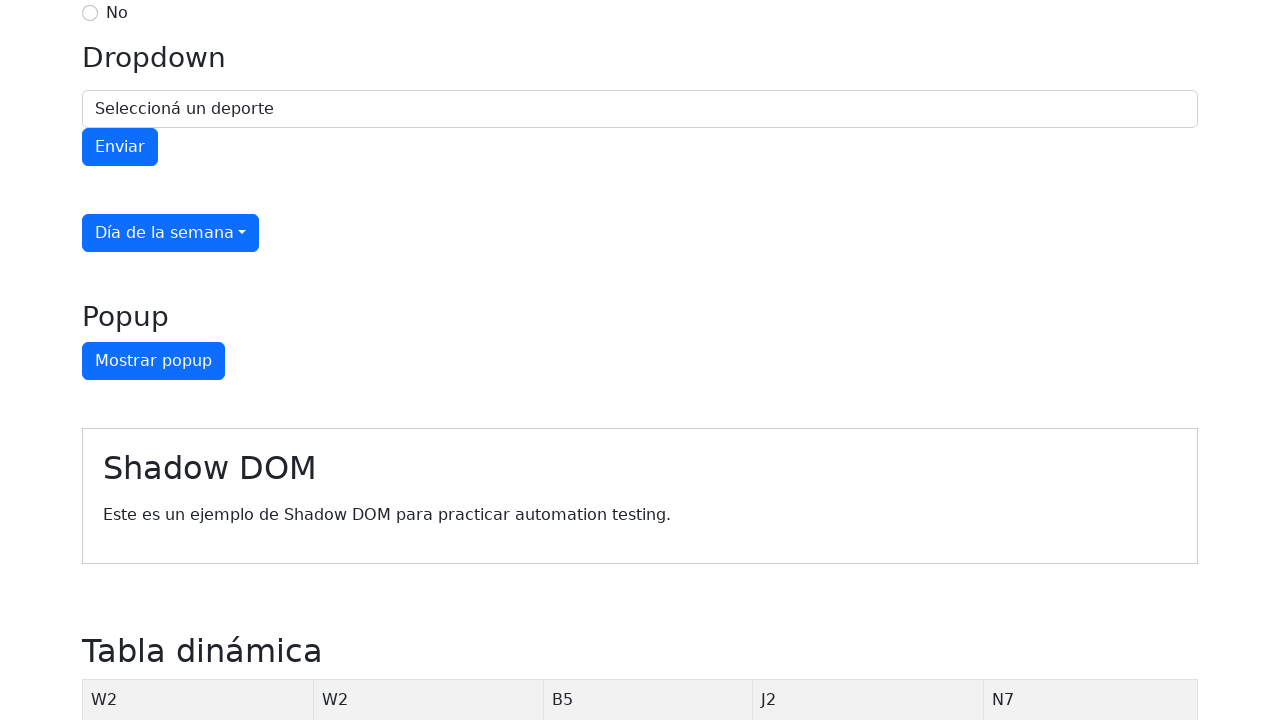